Tests mouse hover functionality by scrolling down, switching to iframe, and performing hover action on an element

Starting URL: https://rahulshettyacademy.com/AutomationPractice/

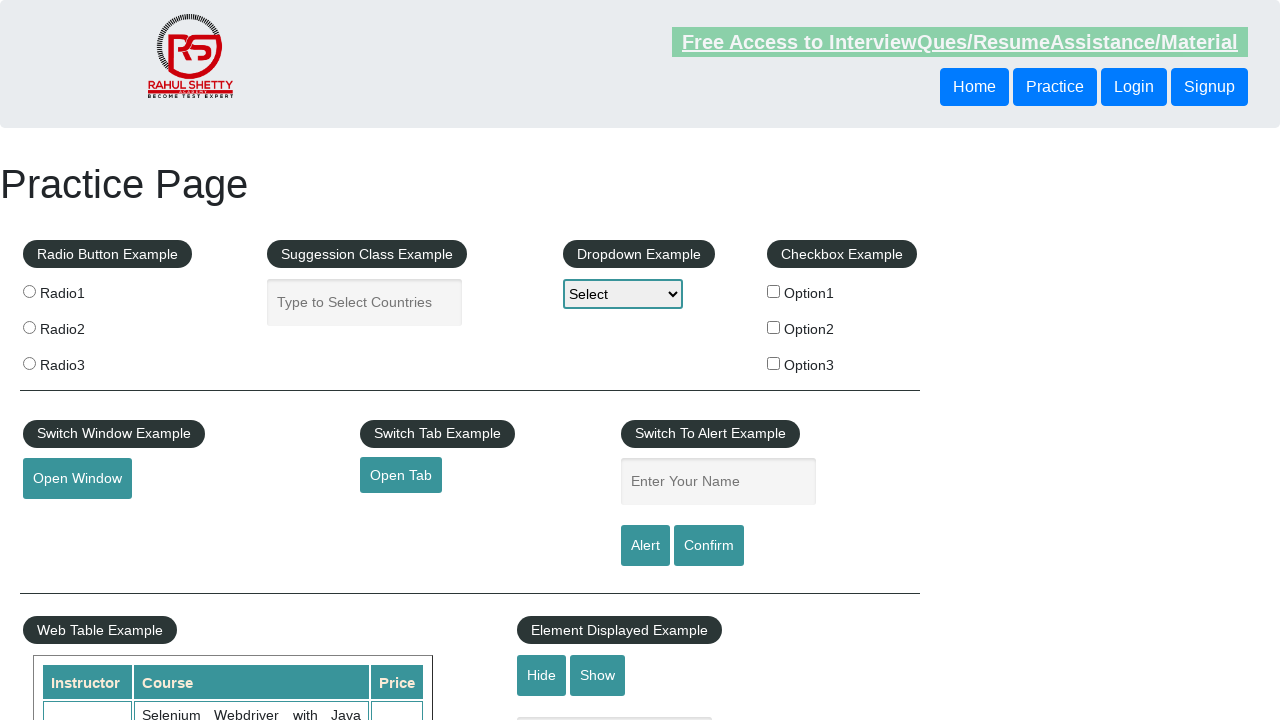

Scrolled down the page by 1000 pixels
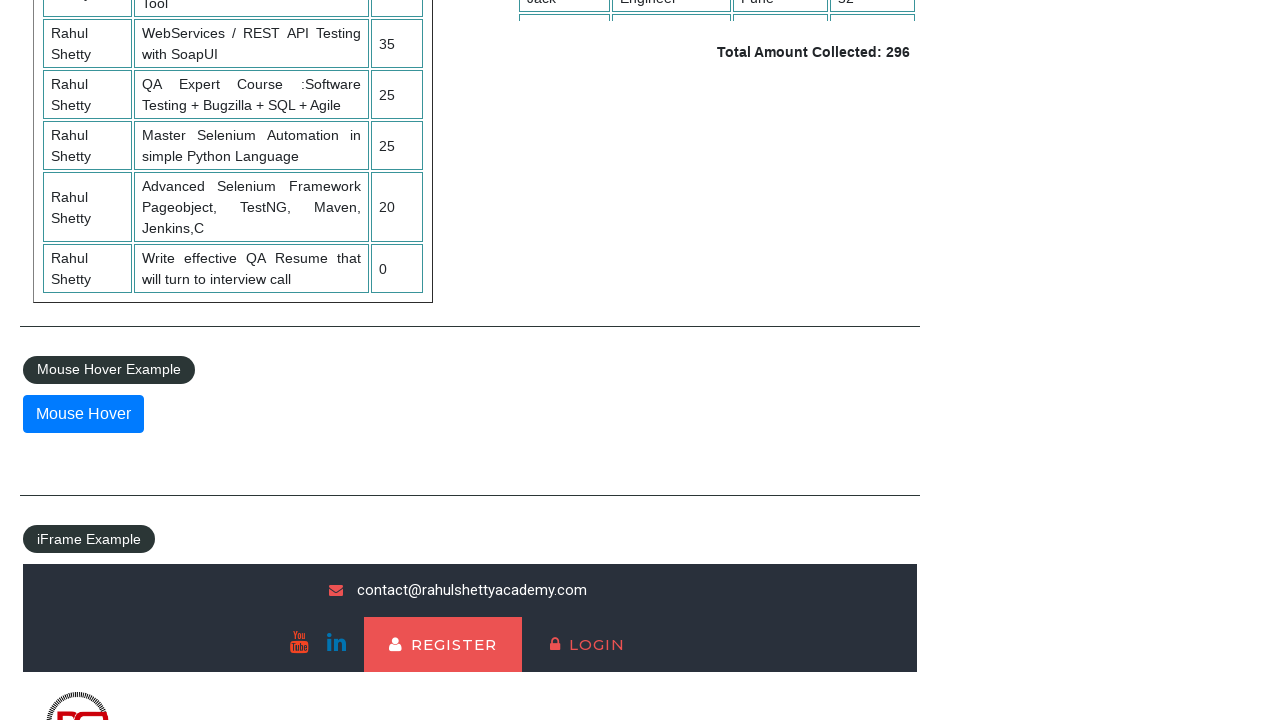

Located iframe with id 'courses-iframe'
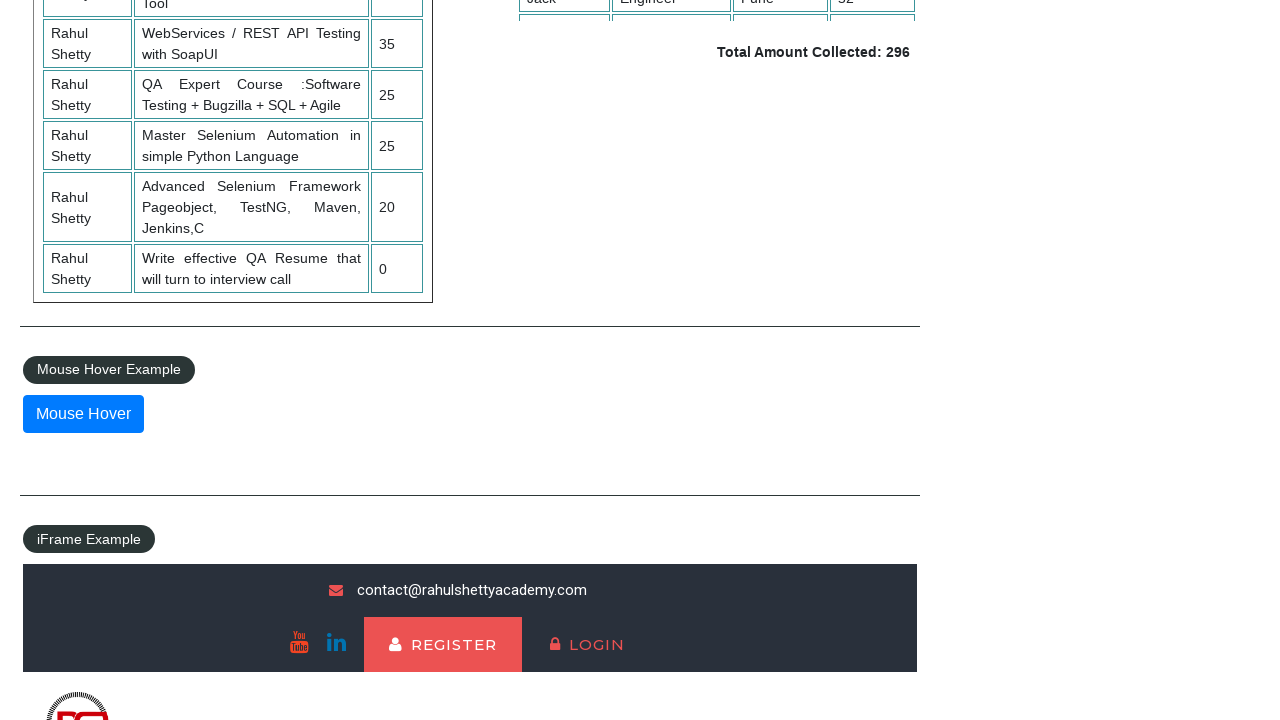

Clicked on mouse hover element at (83, 414) on #mousehover
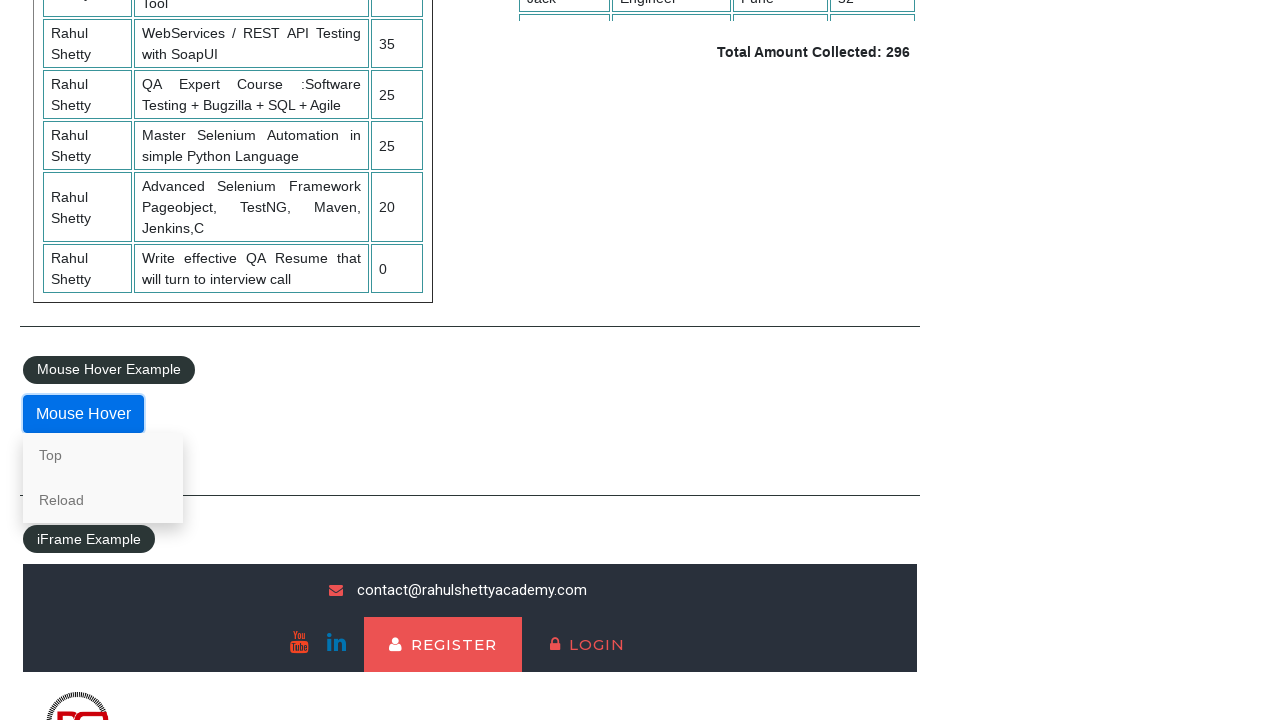

Hovered over the 'Top' link at (103, 455) on a[href='#top']
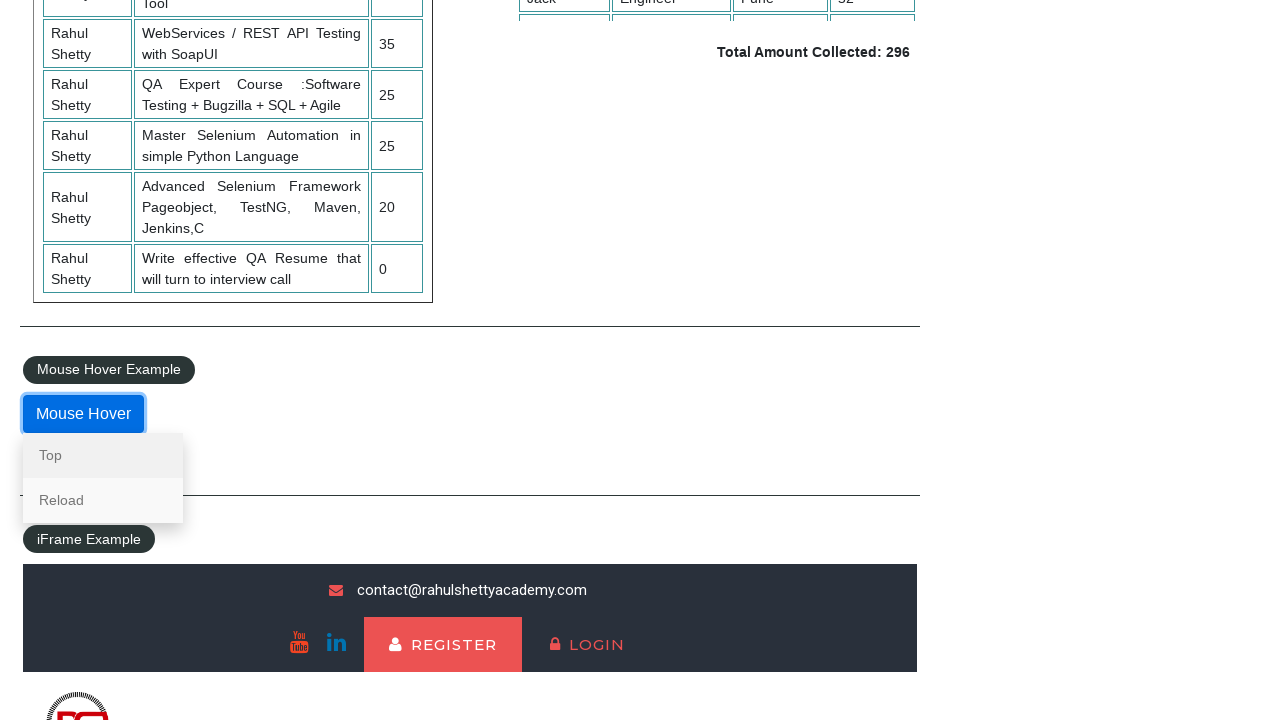

Clicked on the 'Top' link at (103, 455) on a[href='#top']
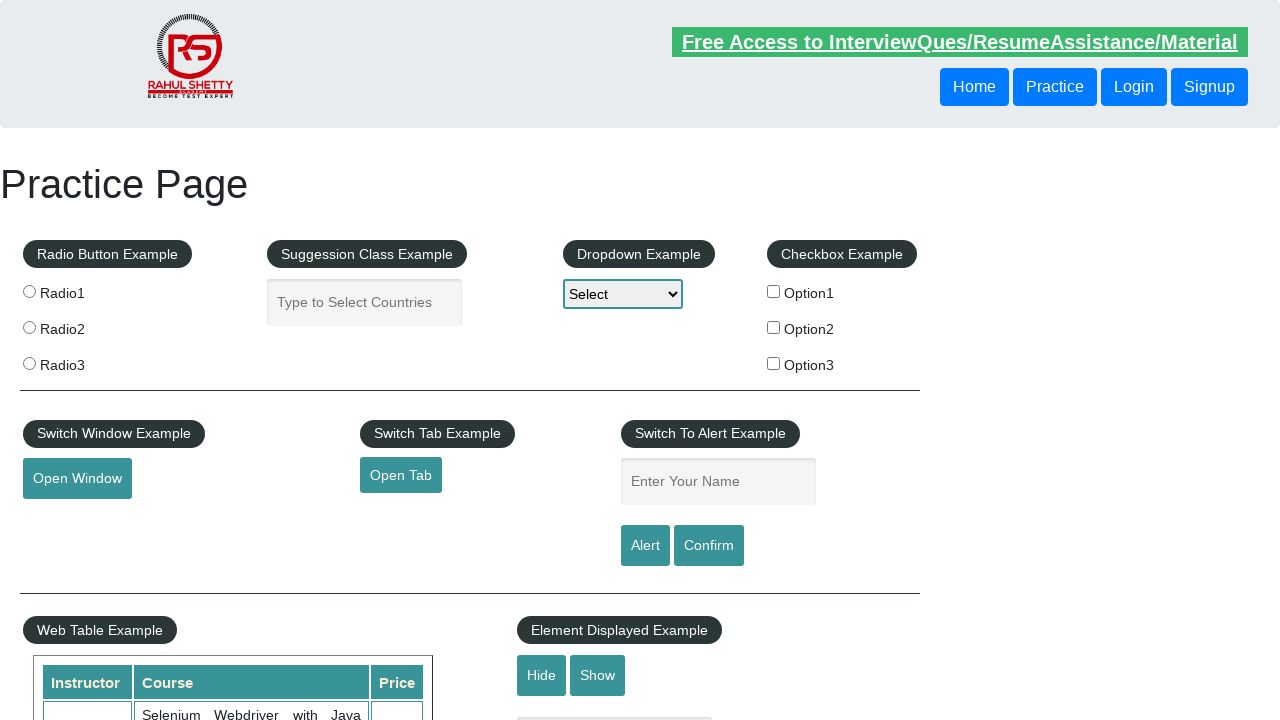

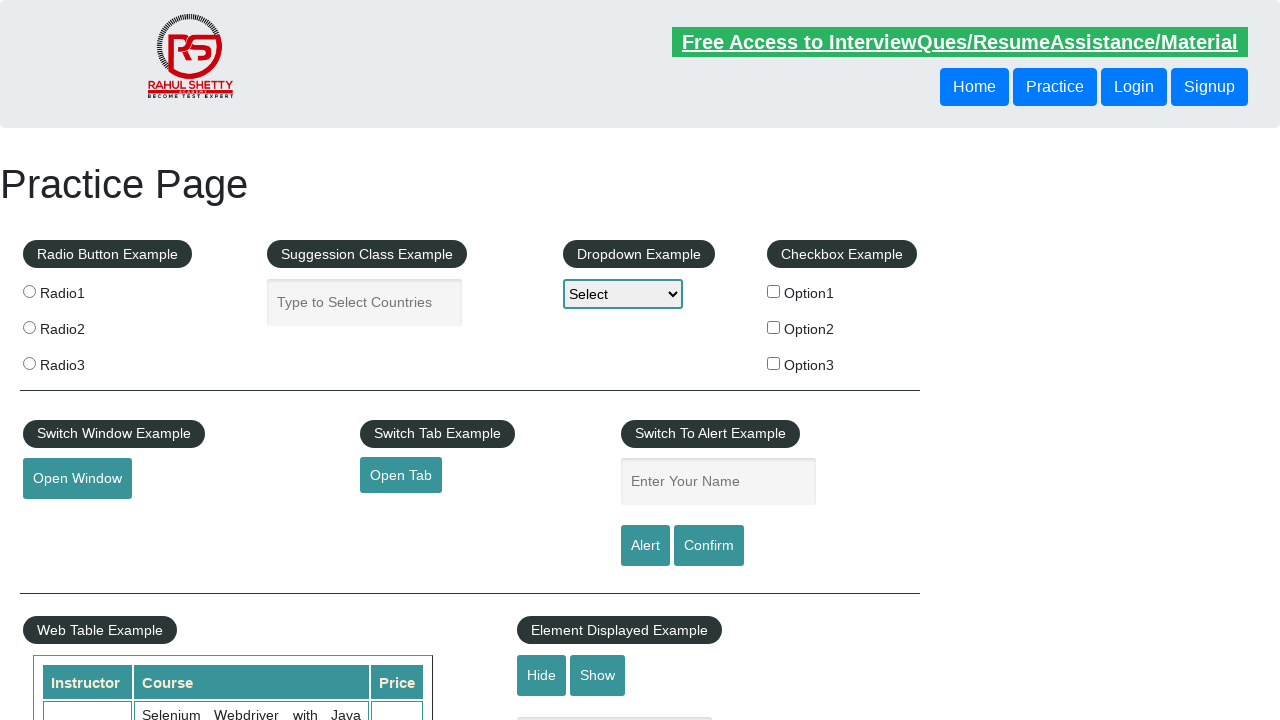